Tests sorting the Due column using semantic class selectors on the second table with better markup

Starting URL: http://the-internet.herokuapp.com/tables

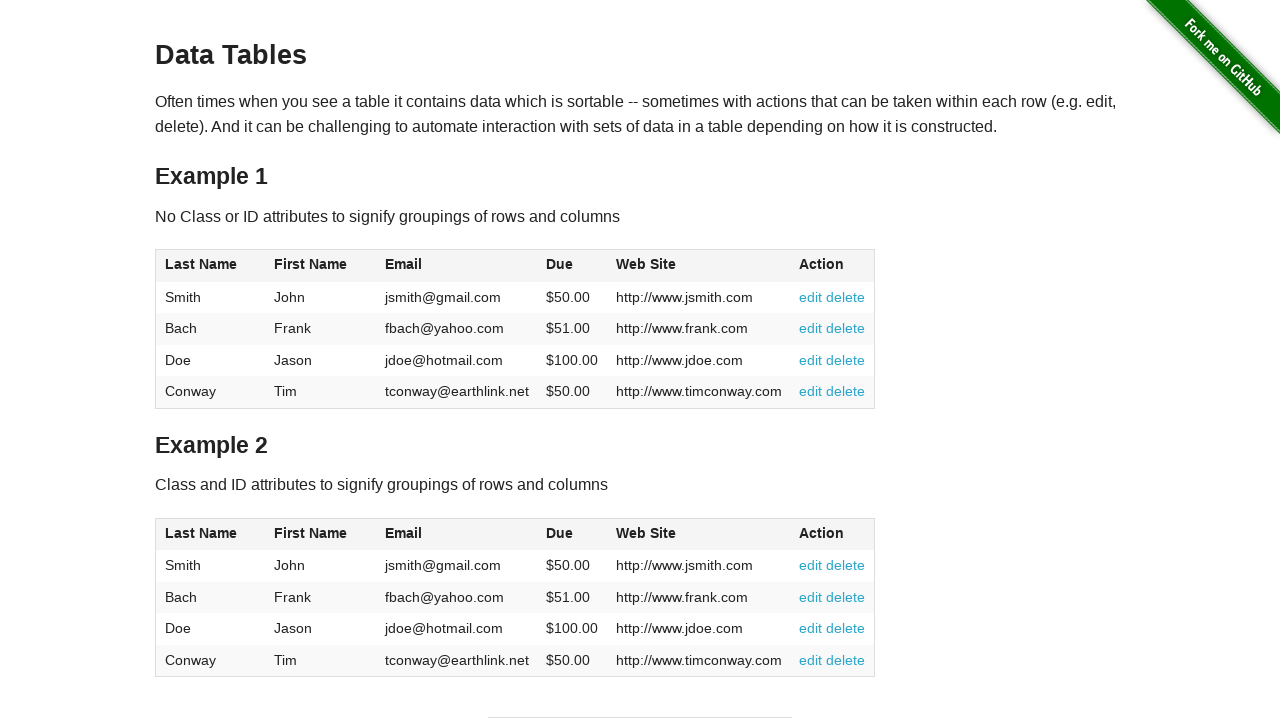

Clicked Due column header in second table to sort at (560, 533) on #table2 thead .dues
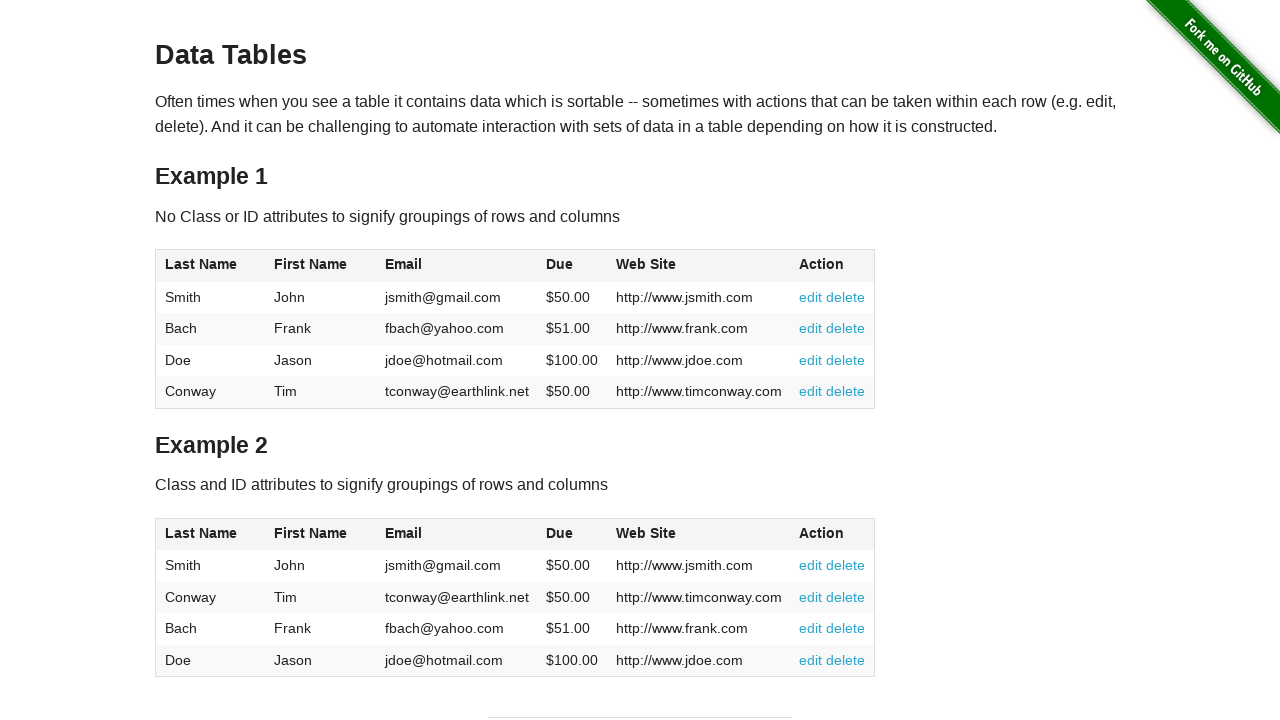

Due column cells in second table are visible after sorting
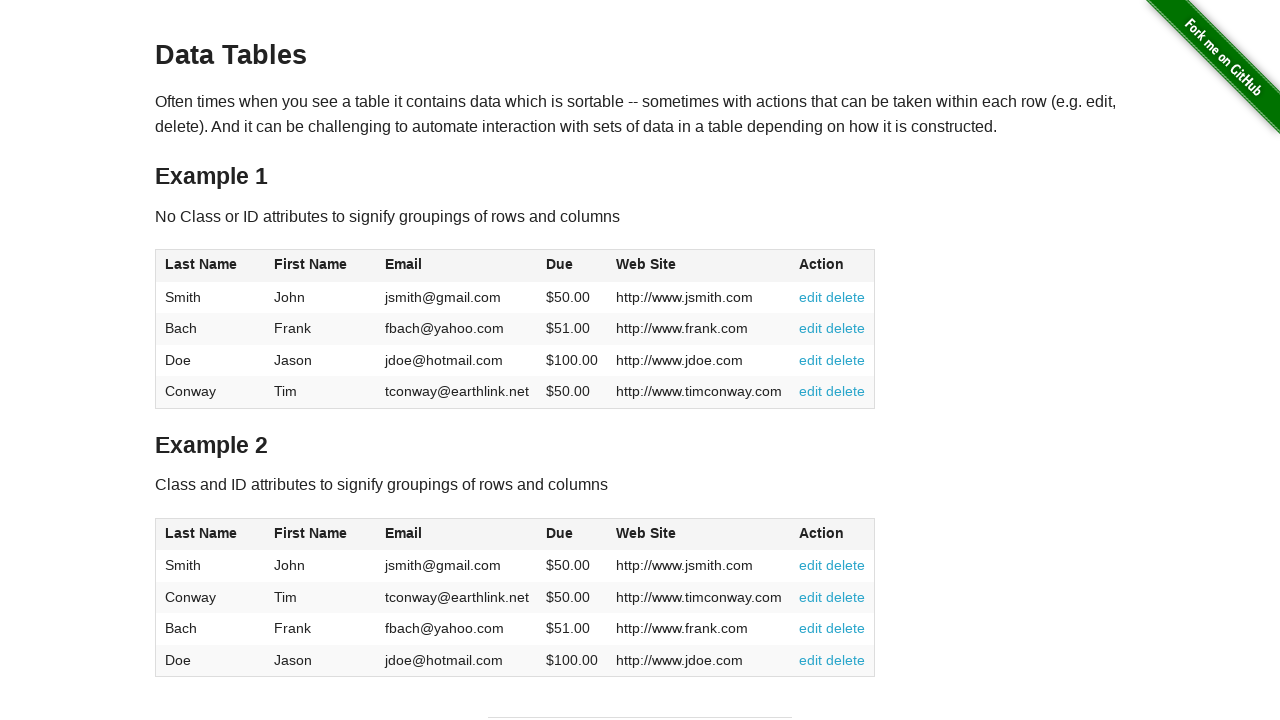

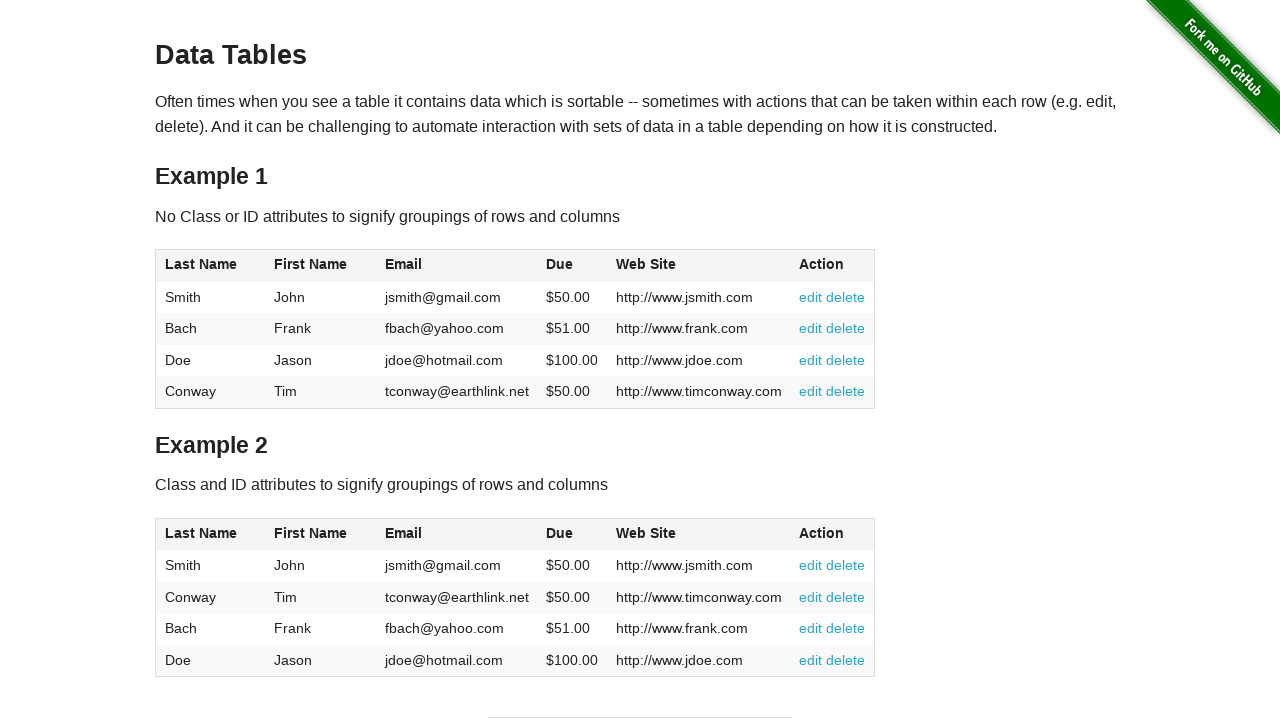